Navigates to the Swarthmore College course catalog departments page and clicks on the first department link to view its courses

Starting URL: https://catalog.swarthmore.edu/content.php?catoid=7&navoid=194

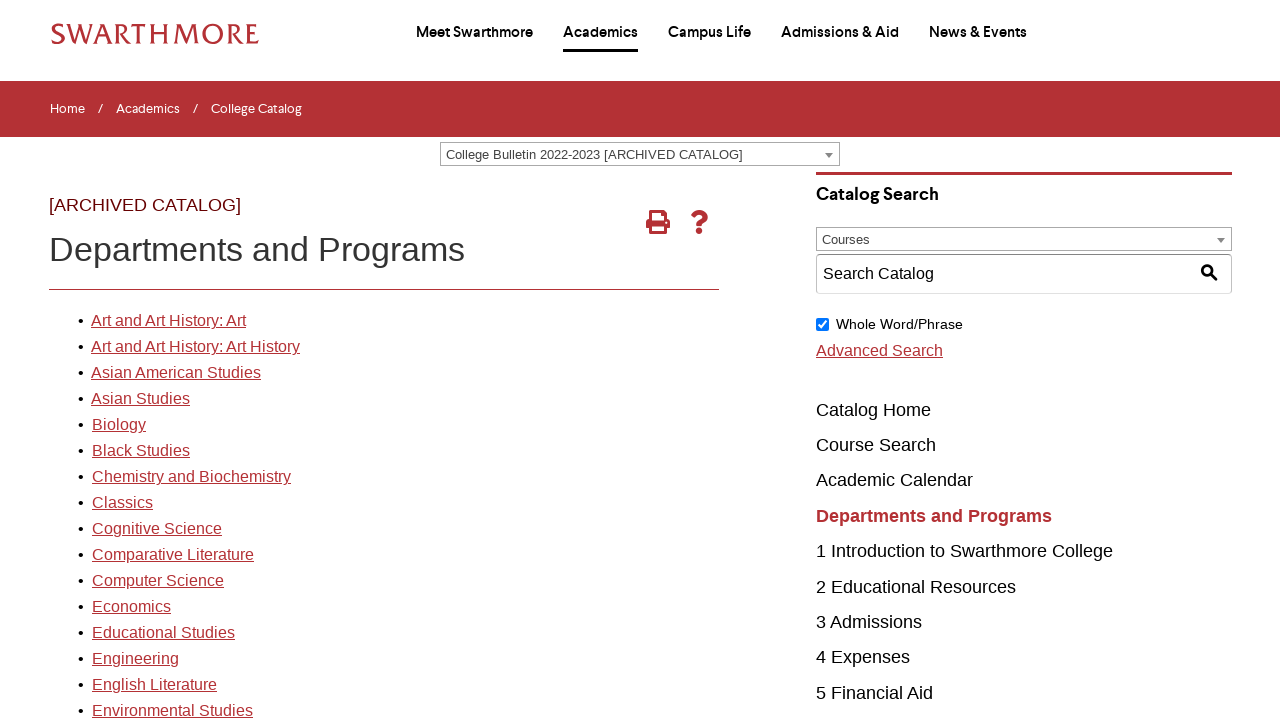

Departments list loaded on Swarthmore College course catalog page
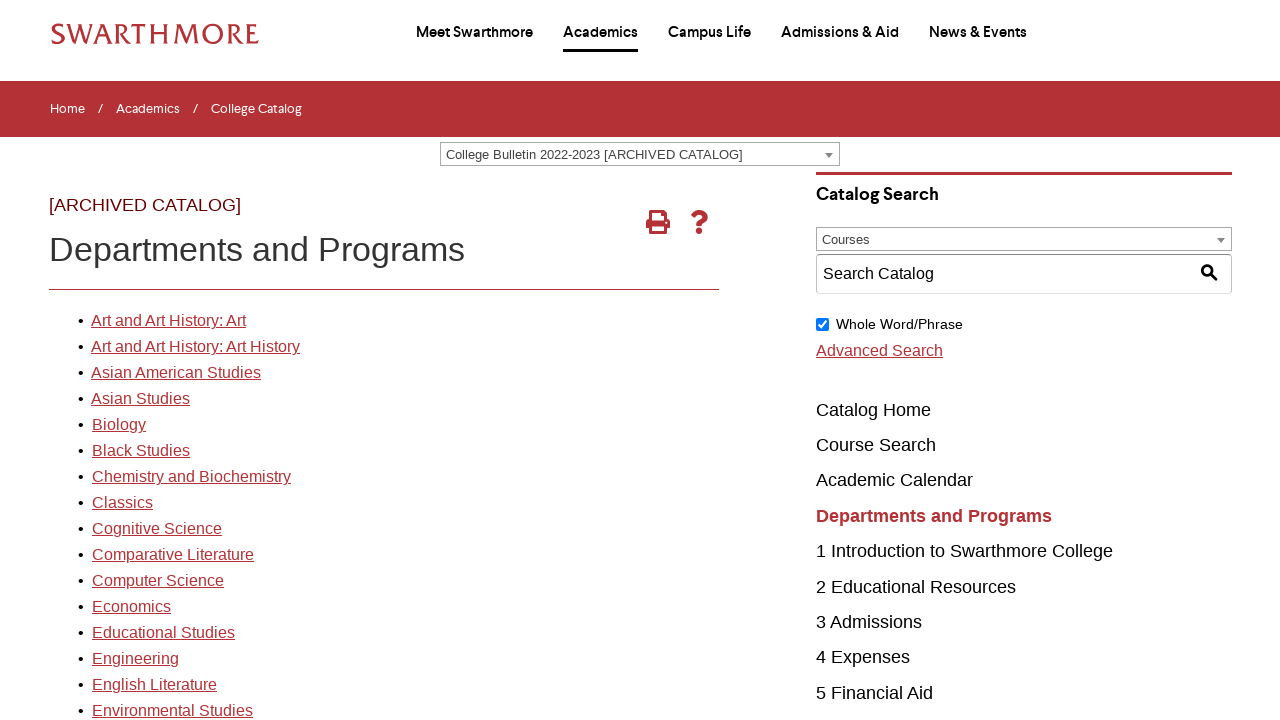

Clicked on the first department link at (168, 321) on xpath=//*[@id="gateway-page"]/body/table/tbody/tr[3]/td[1]/table/tbody/tr[2]/td[
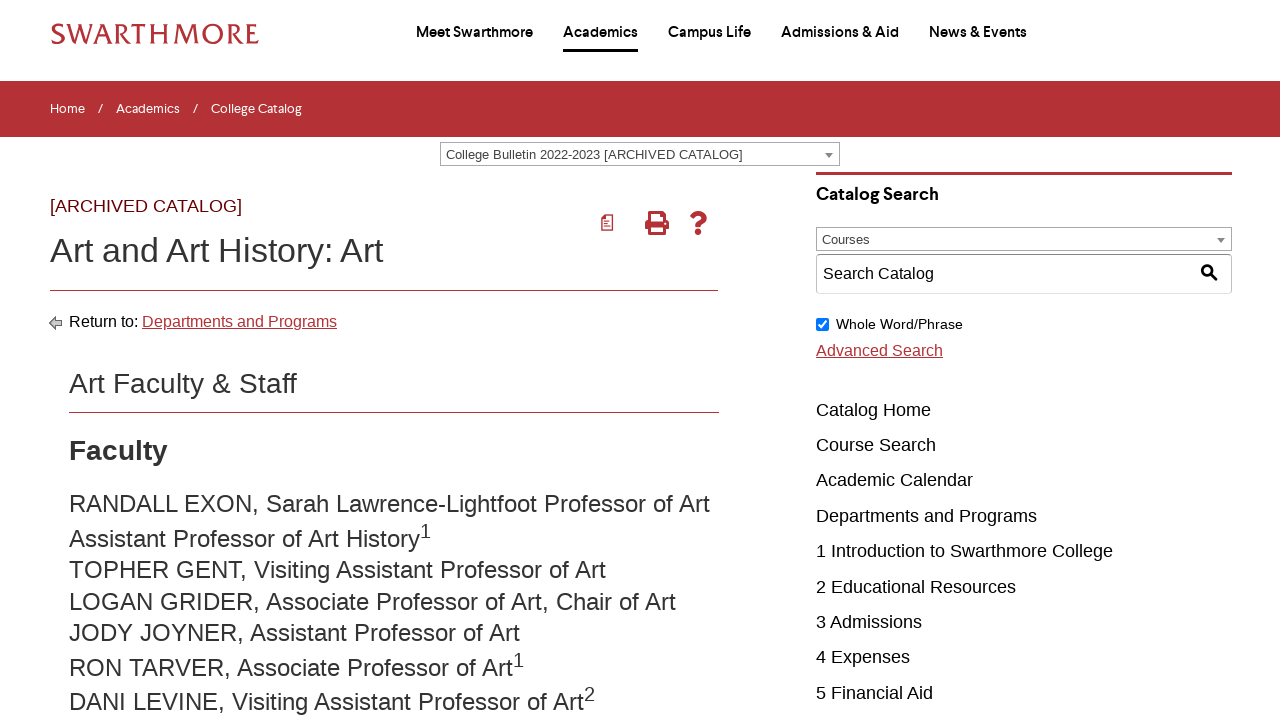

Department courses page loaded and network idle
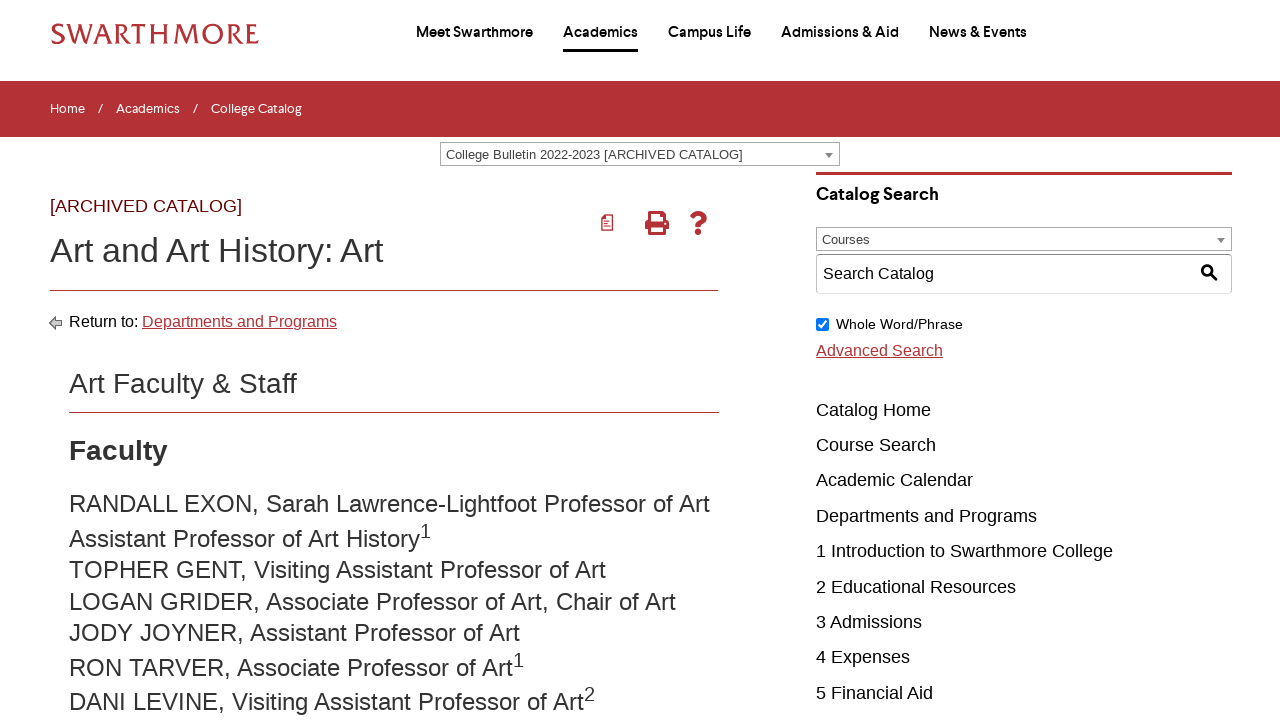

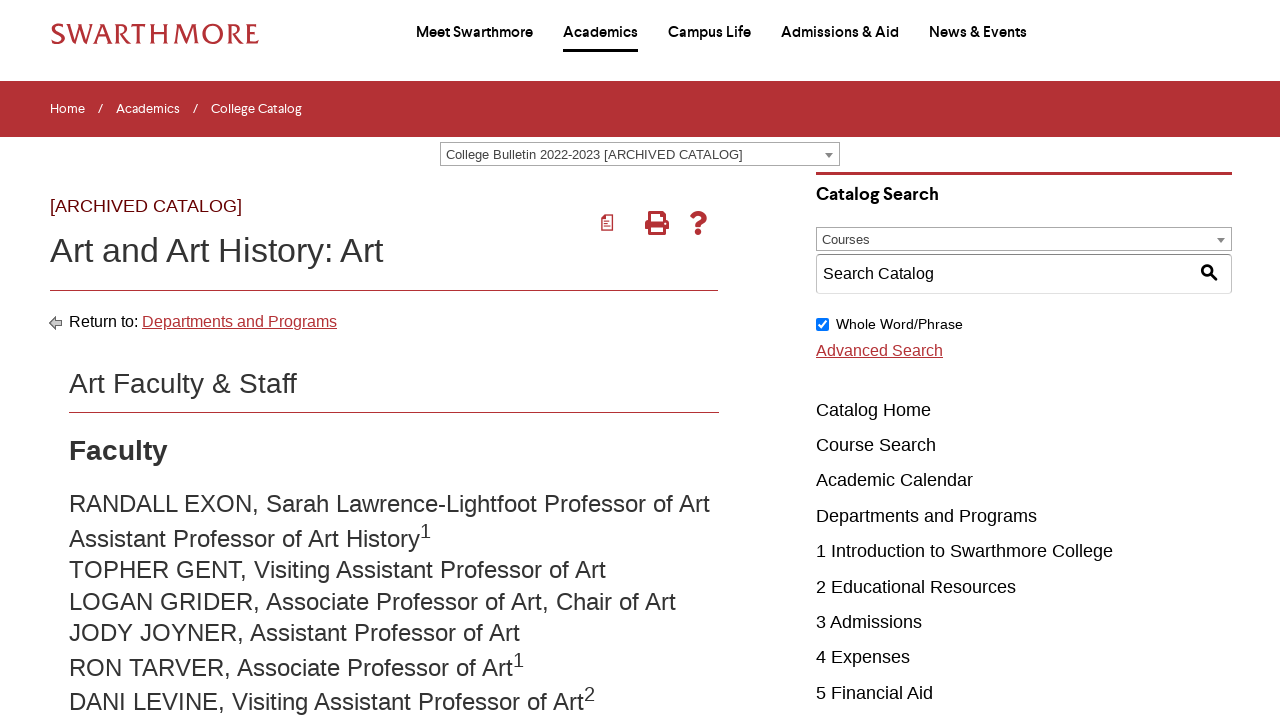